Tests radio button interactions including selecting options, checking selection states, and verifying default selections on a demo form

Starting URL: https://www.leafground.com/radio.xhtml

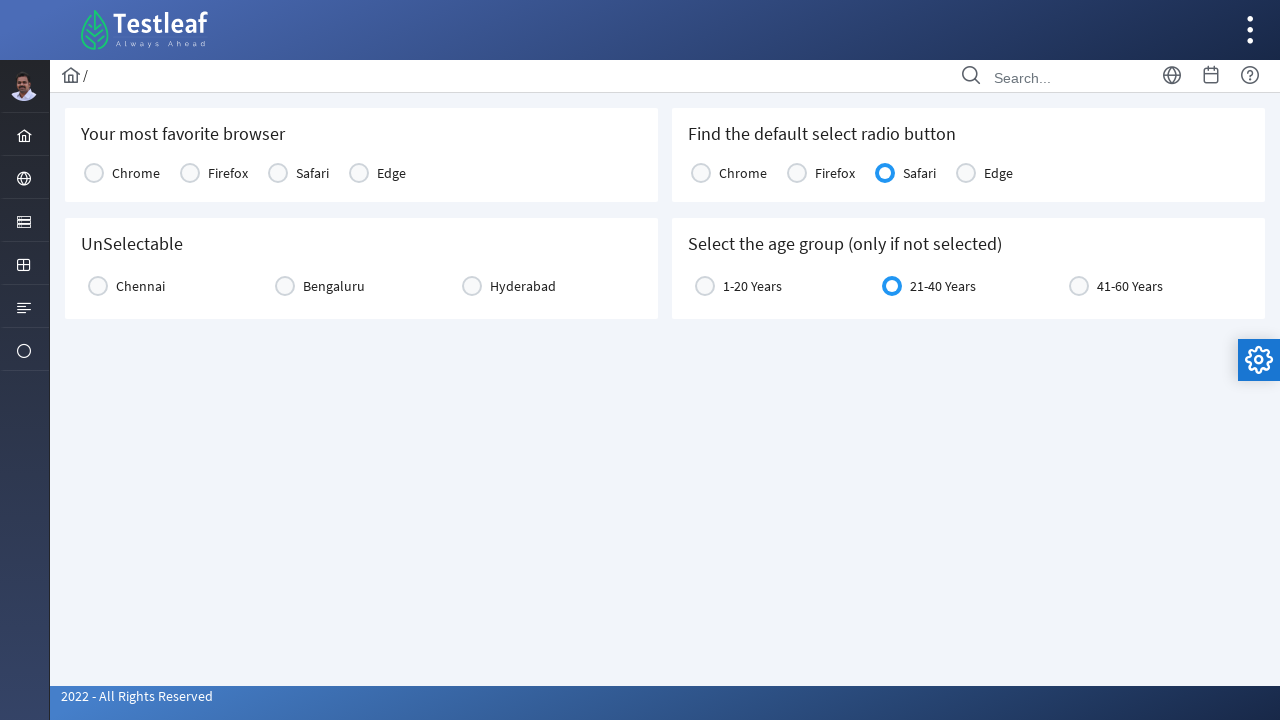

Clicked Chrome radio button at (136, 173) on text='Chrome'
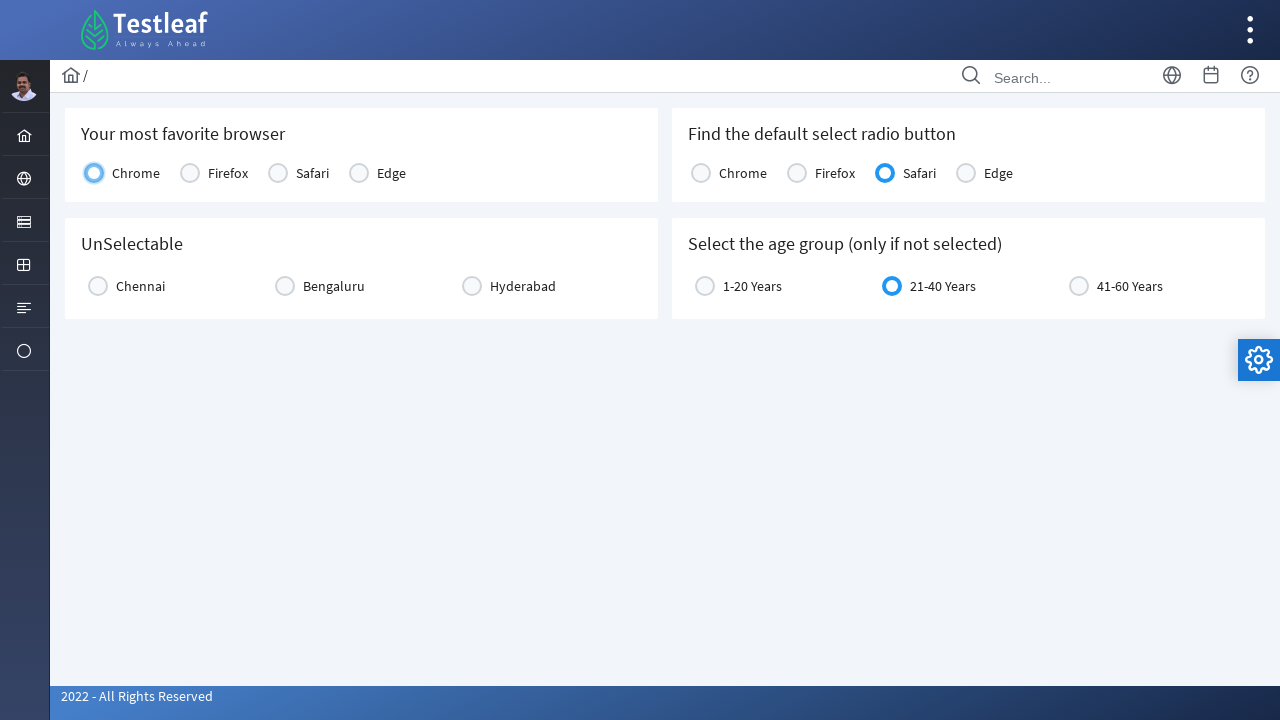

Clicked Bengaluru city option at (334, 286) on text='Bengaluru'
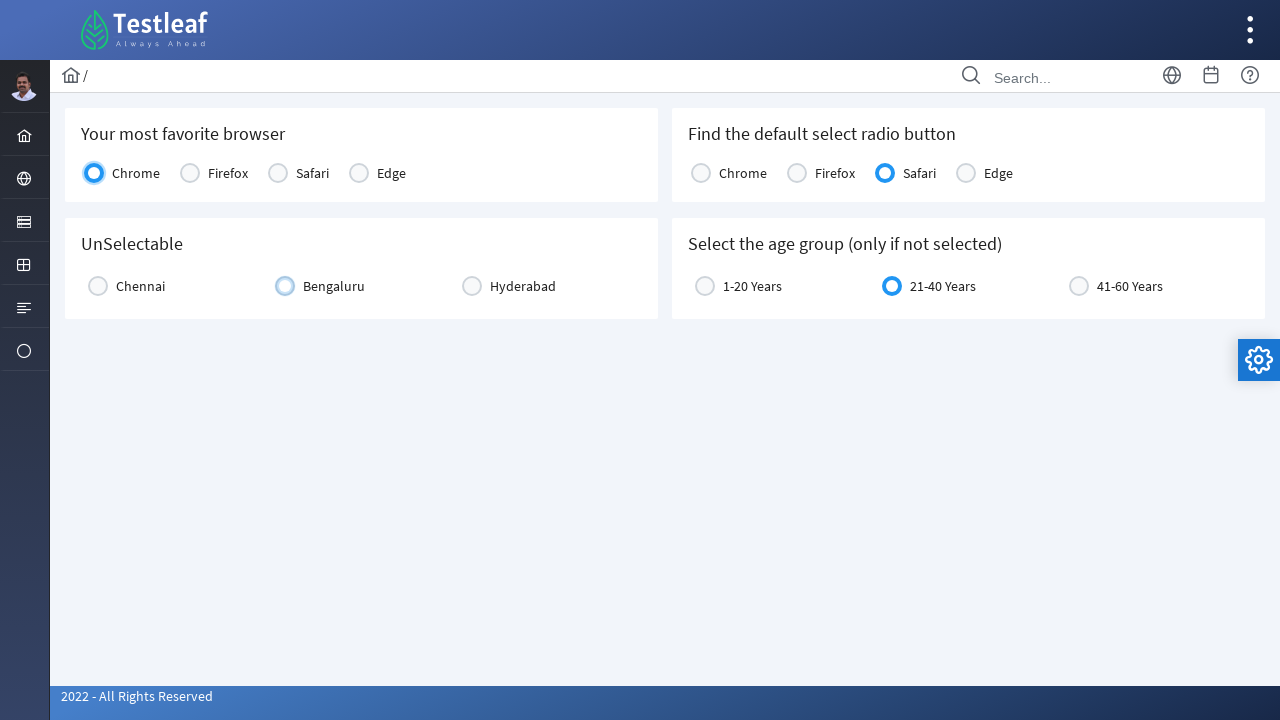

Clicked Bengaluru again to test toggle behavior at (334, 286) on text='Bengaluru'
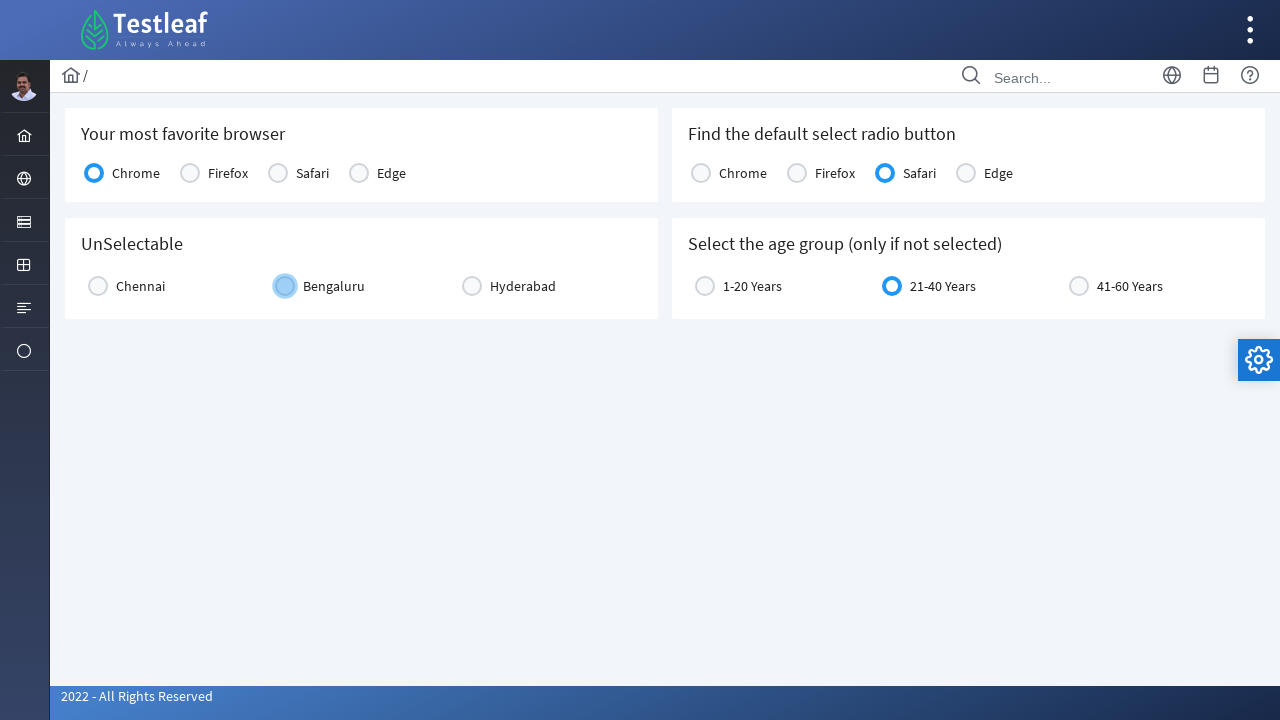

Checked if Bengaluru radio button is selected
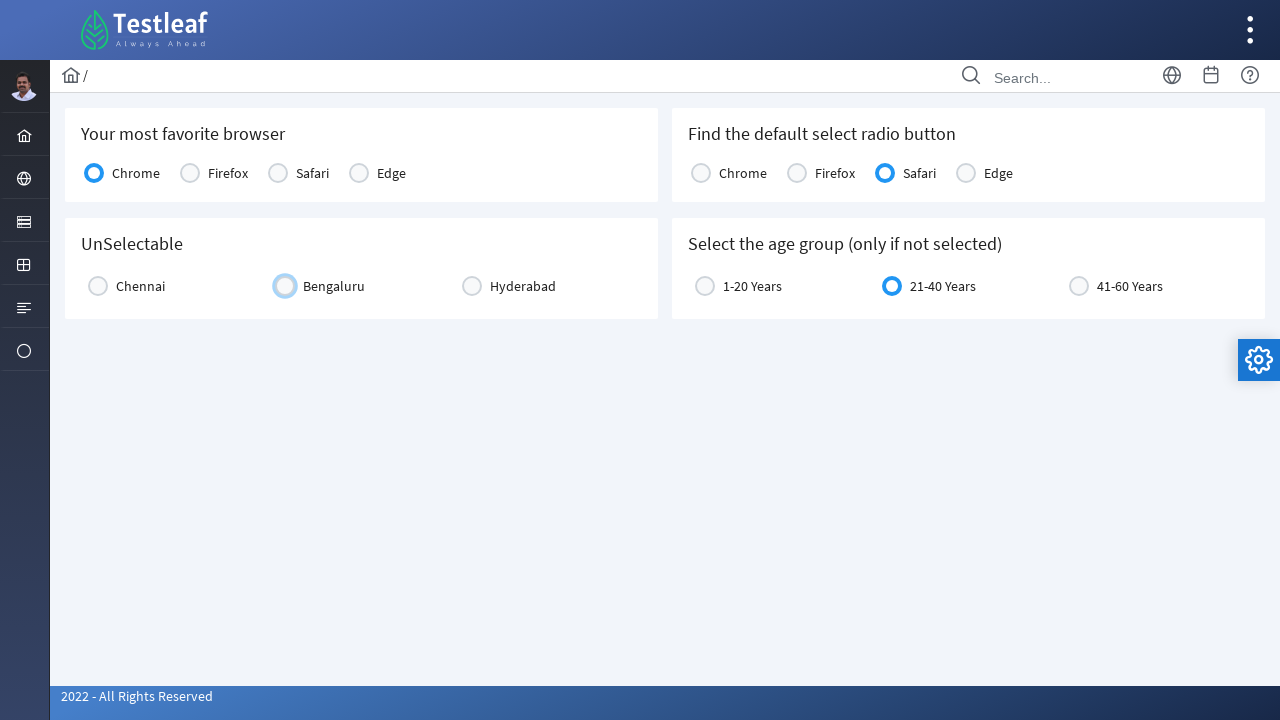

Checked if Chrome is selected by default
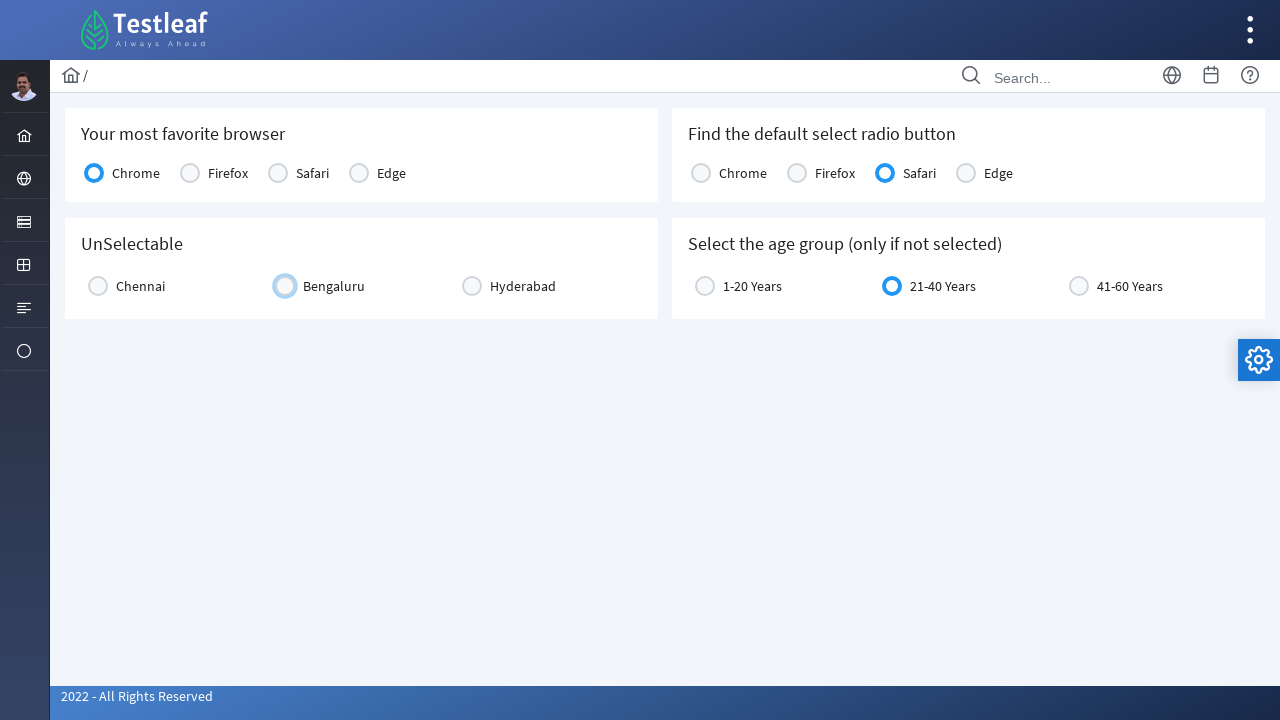

Checked if Firefox is selected by default
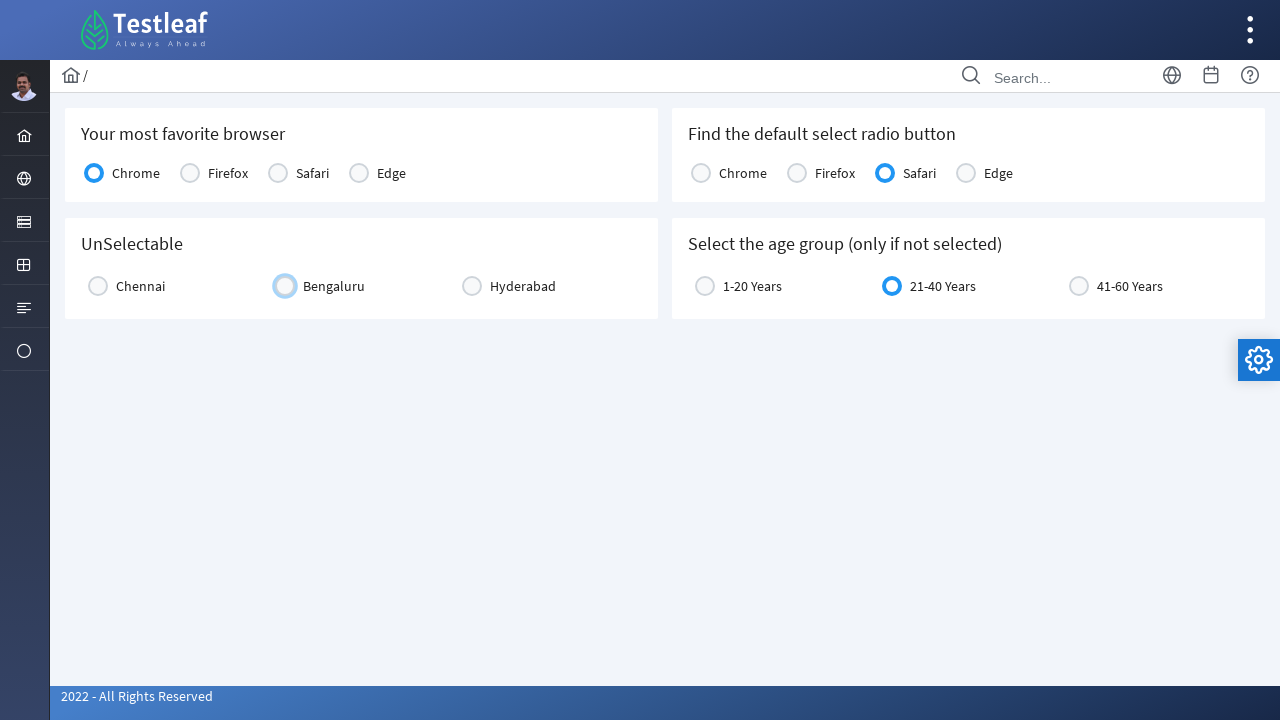

Checked if Safari is selected by default
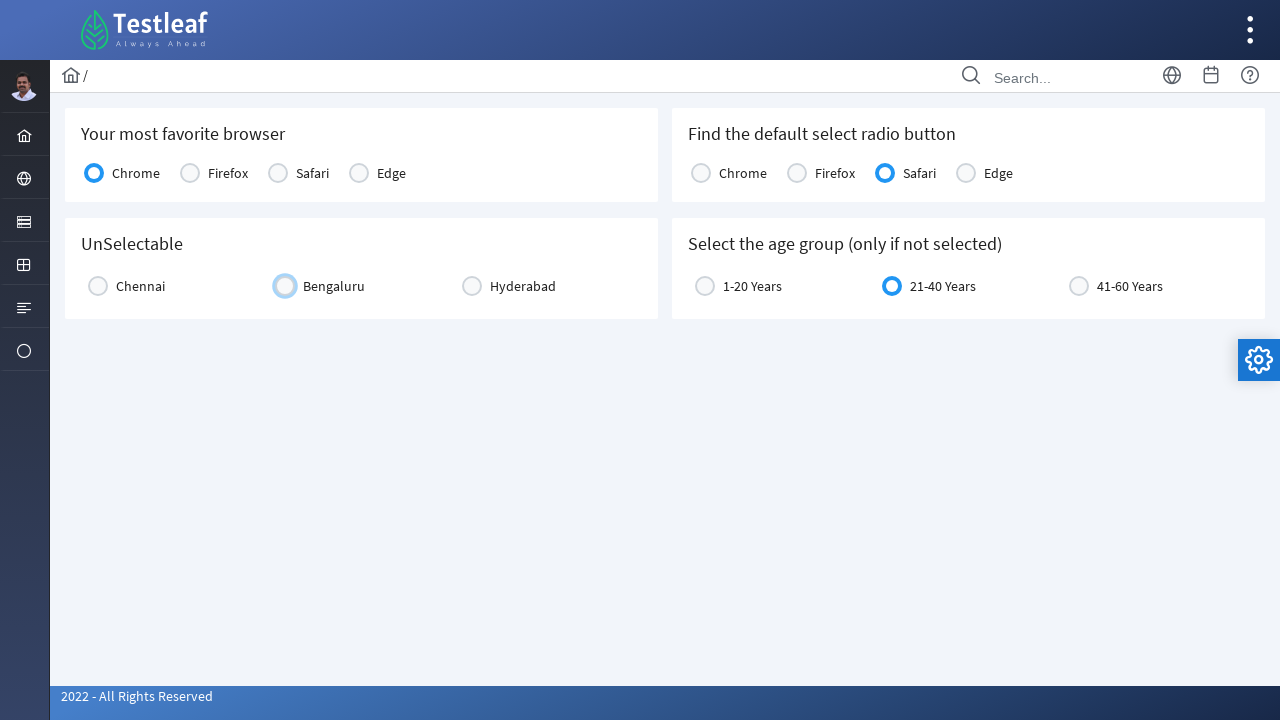

Checked if Edge is selected by default
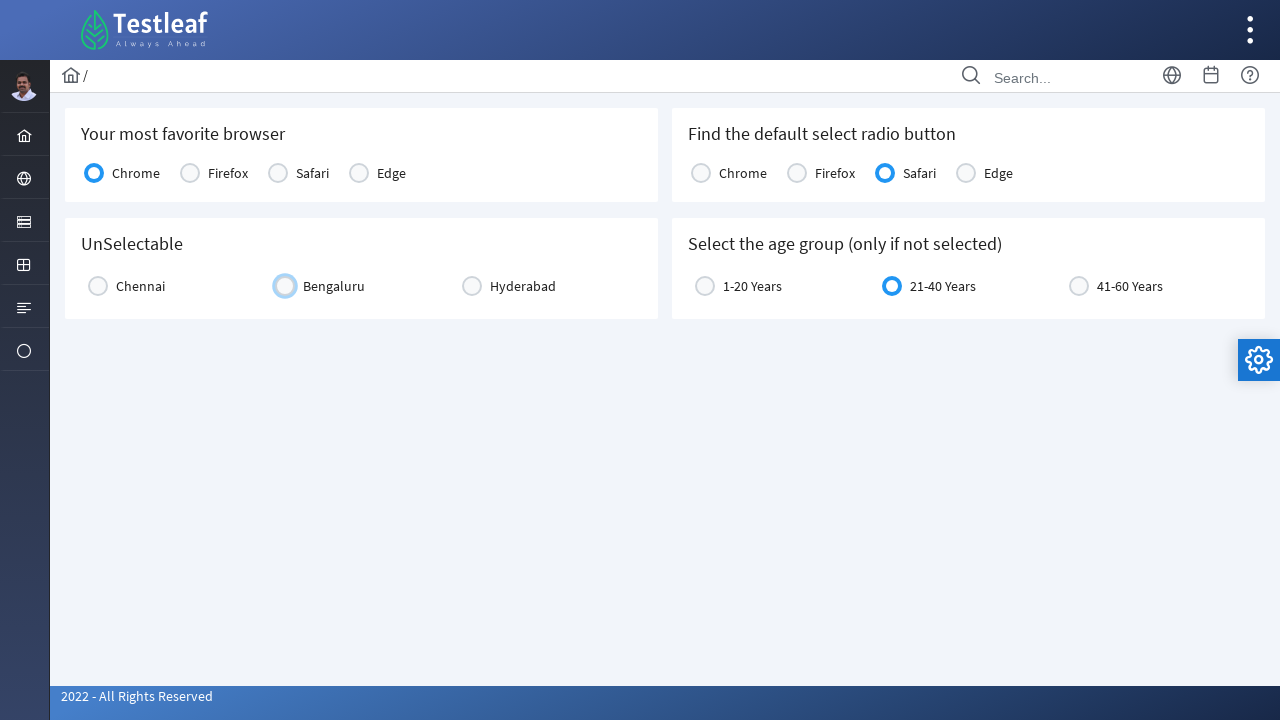

Checked if 41-60 Years age group radio button is selected
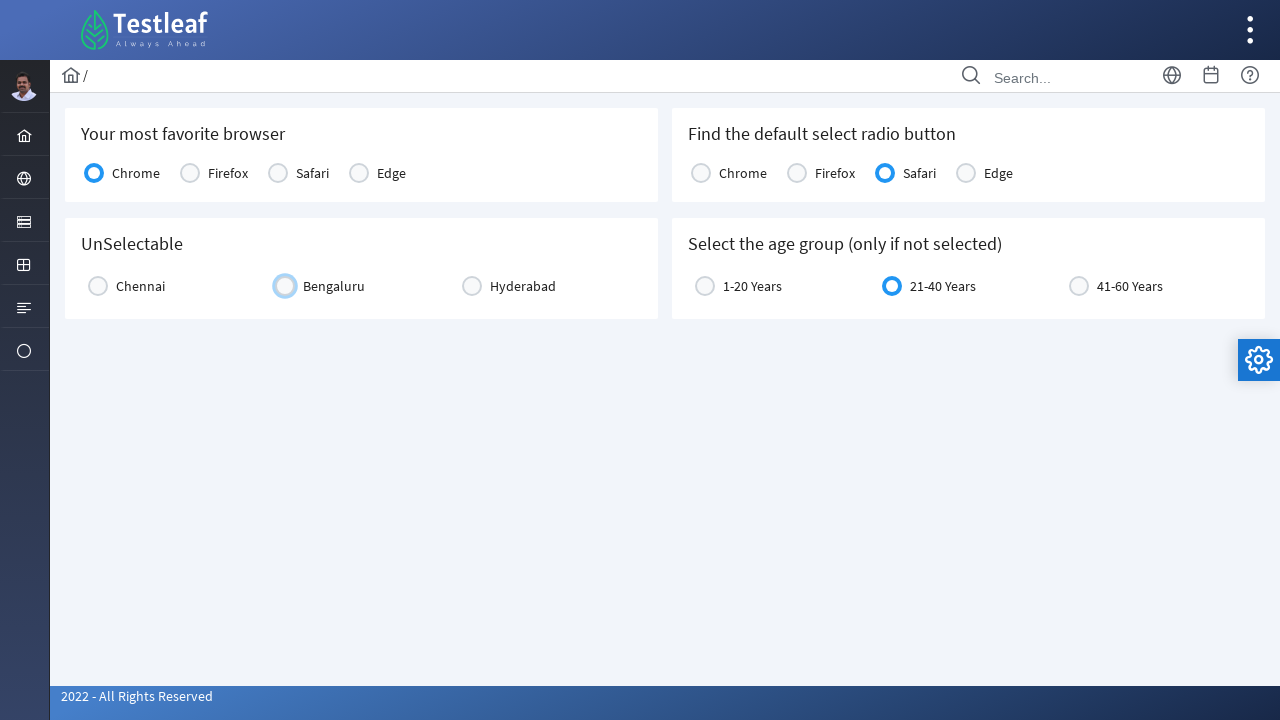

Clicked 41-60 Years age group radio button at (1130, 286) on text='41-60 Years'
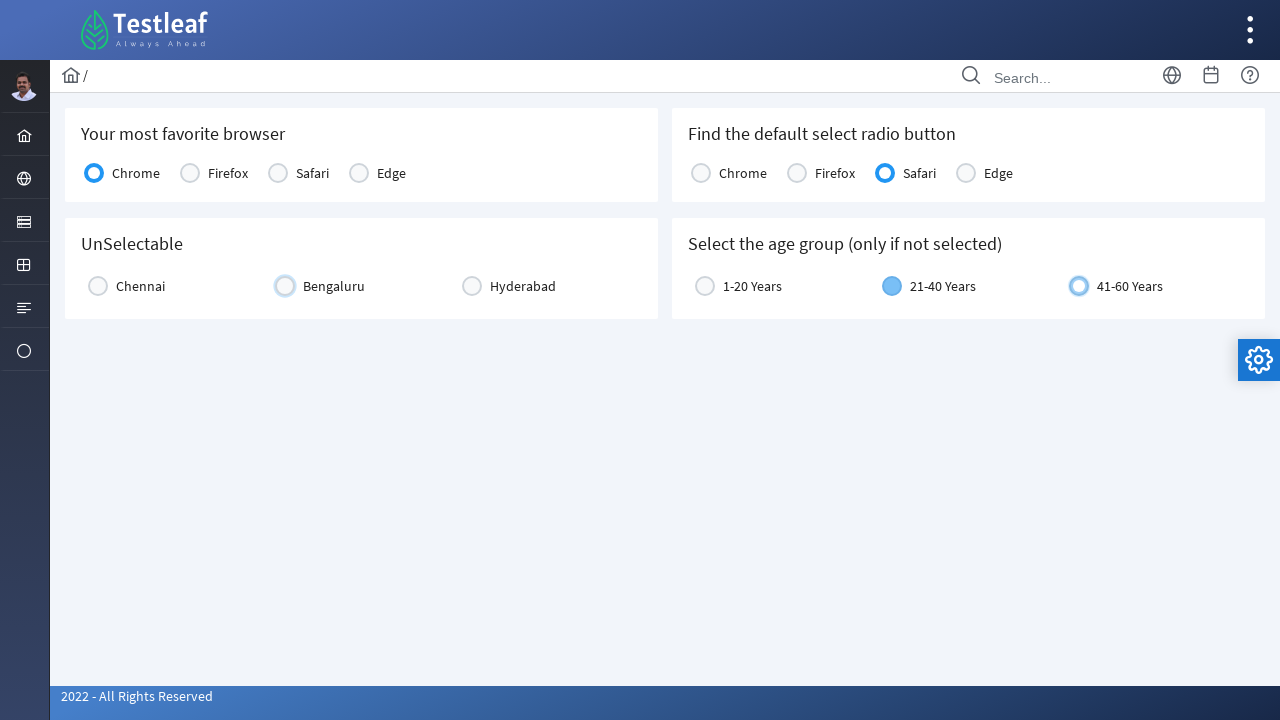

Checked if 21-40 Years age group radio button is selected
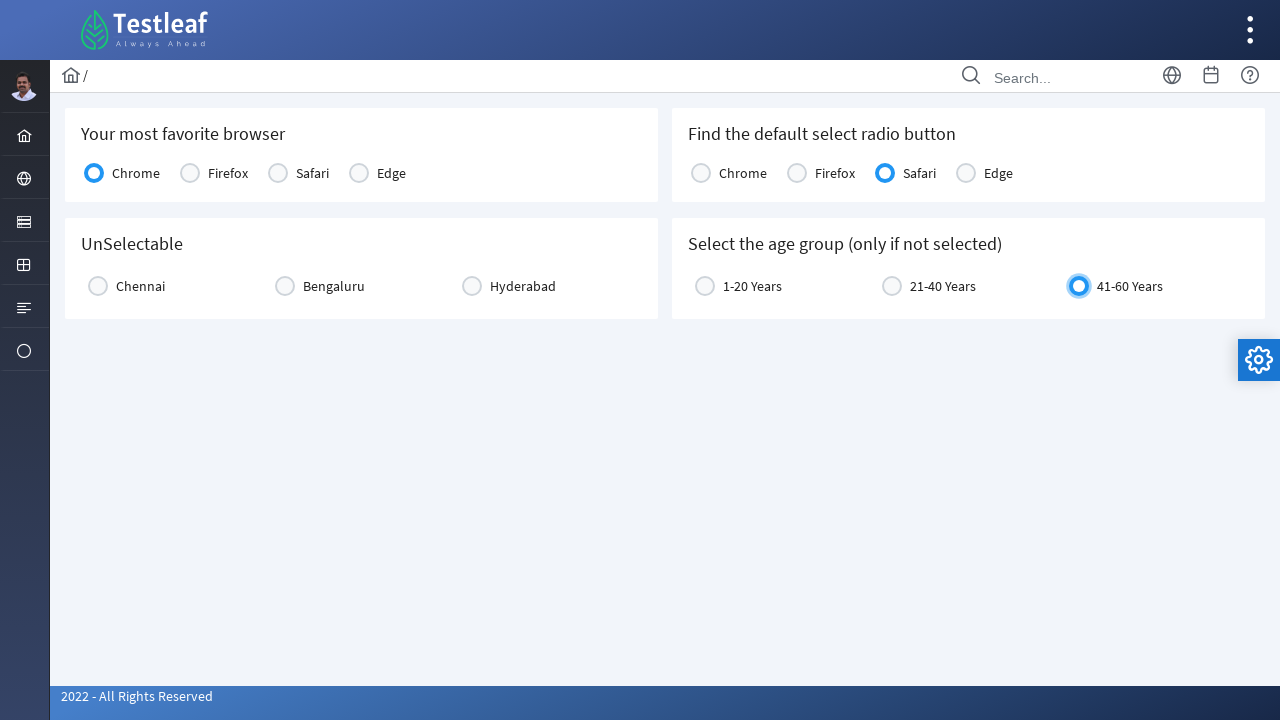

Clicked 21-40 Years age group radio button at (943, 286) on text='21-40 Years'
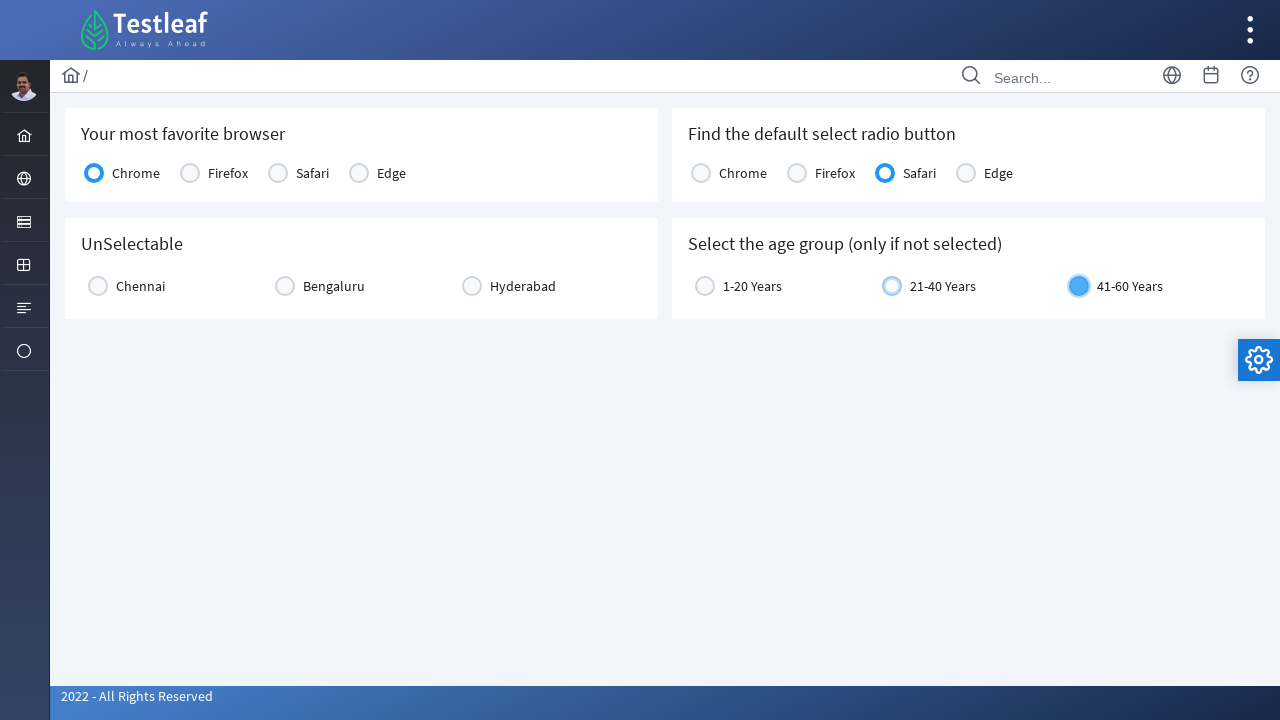

Checked if 1-20 Years age group radio button is selected
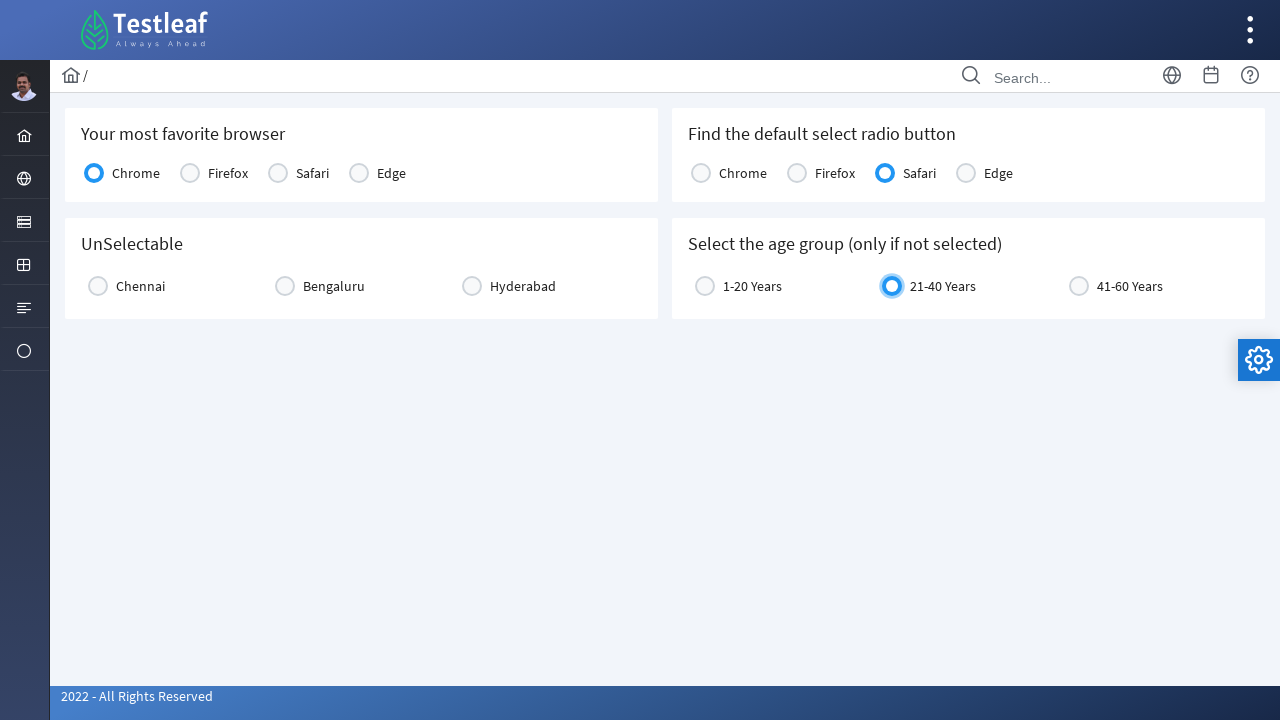

Clicked 1-20 Years age group radio button at (752, 286) on text='1-20 Years'
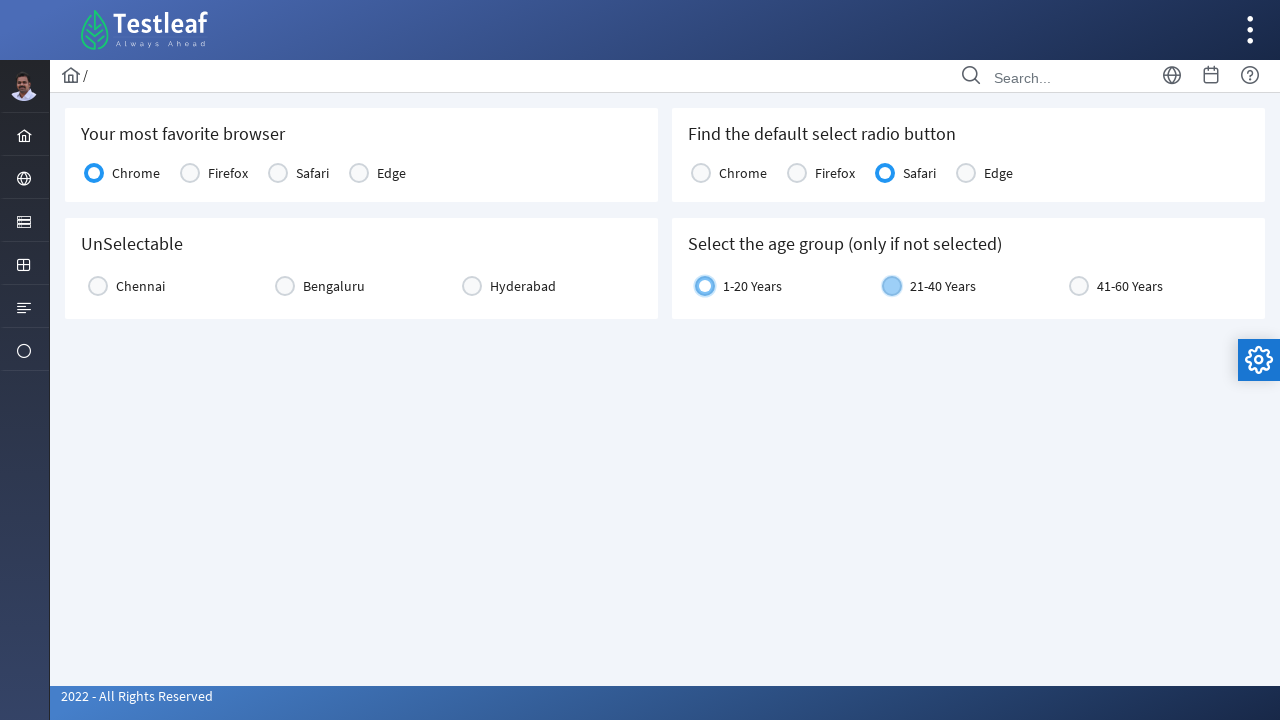

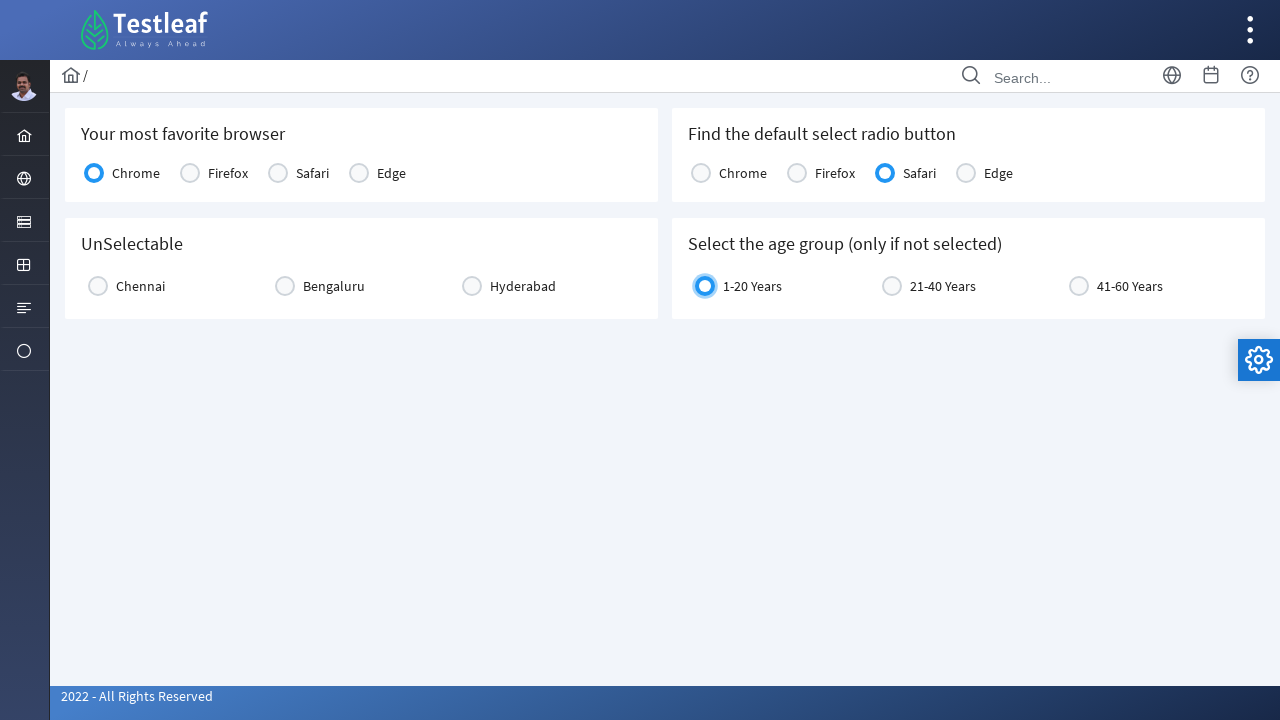